Tests flight booking form by selecting round trip option, choosing origin and destination cities from dropdowns, enabling senior citizen discount, and incrementing the number of adult passengers.

Starting URL: https://rahulshettyacademy.com/dropdownsPractise/

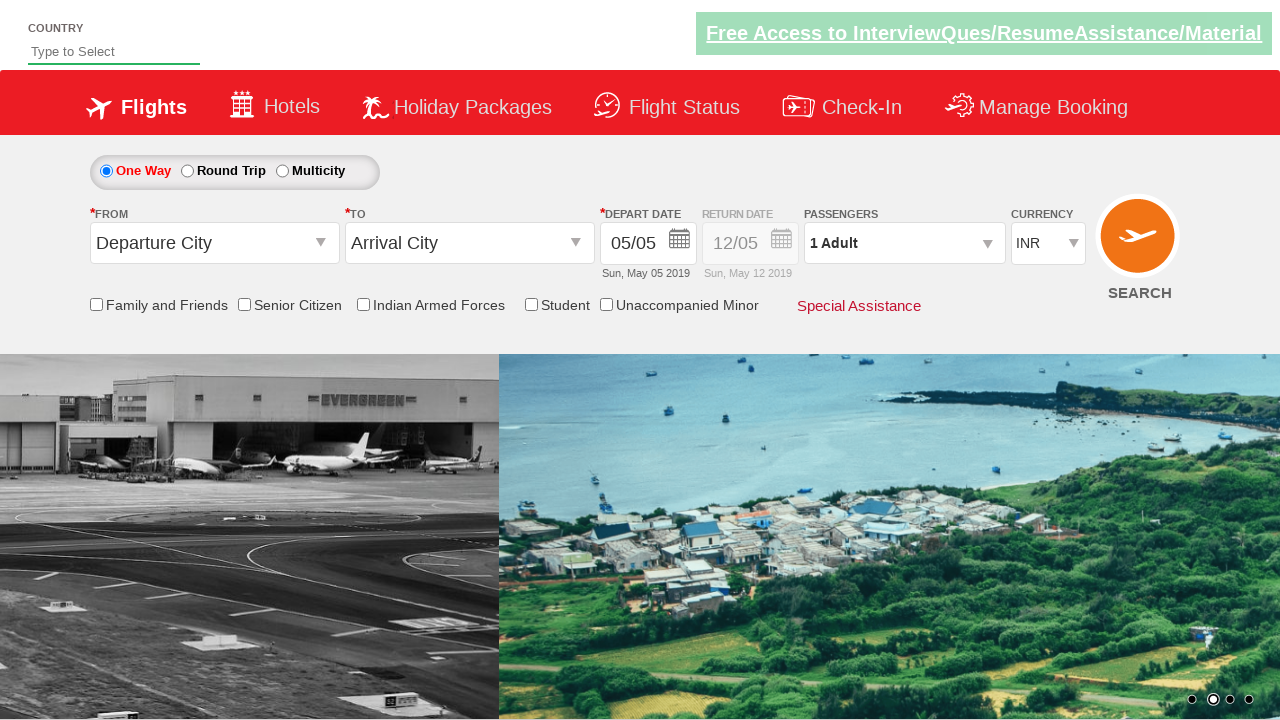

Selected round trip option at (187, 171) on #ctl00_mainContent_rbtnl_Trip_1
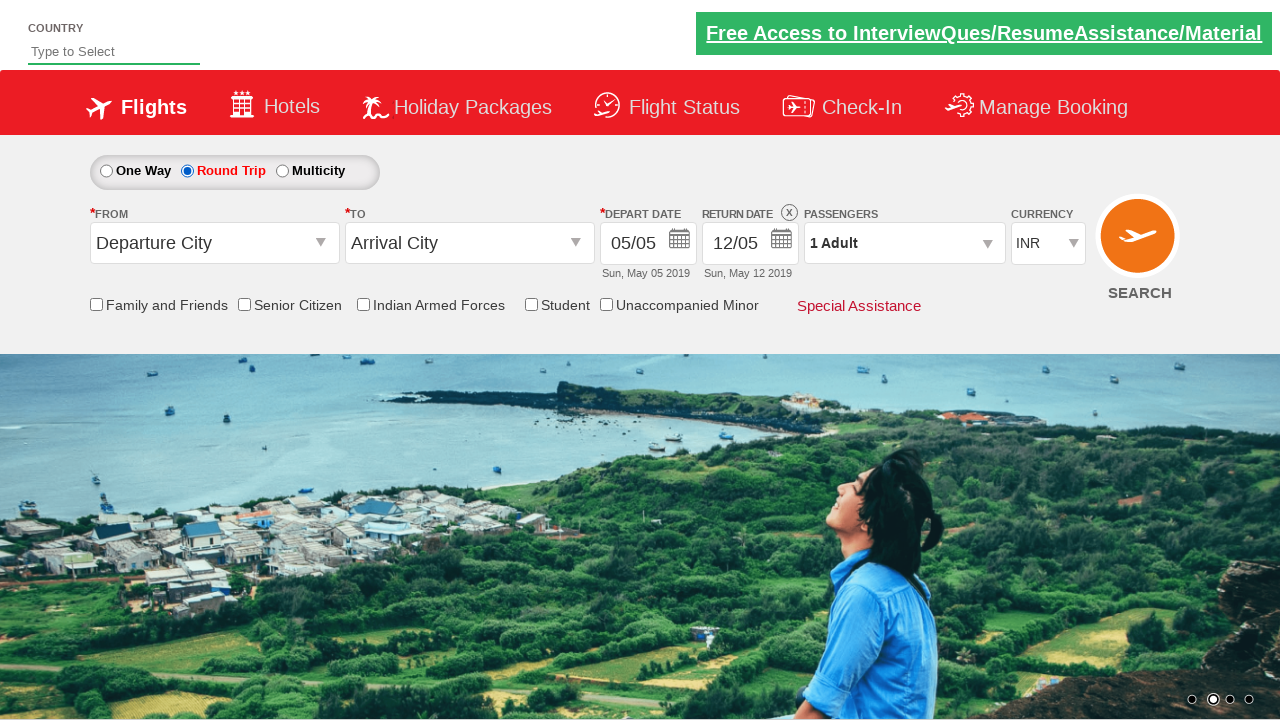

Clicked on origin station dropdown at (214, 243) on #ctl00_mainContent_ddl_originStation1_CTXT
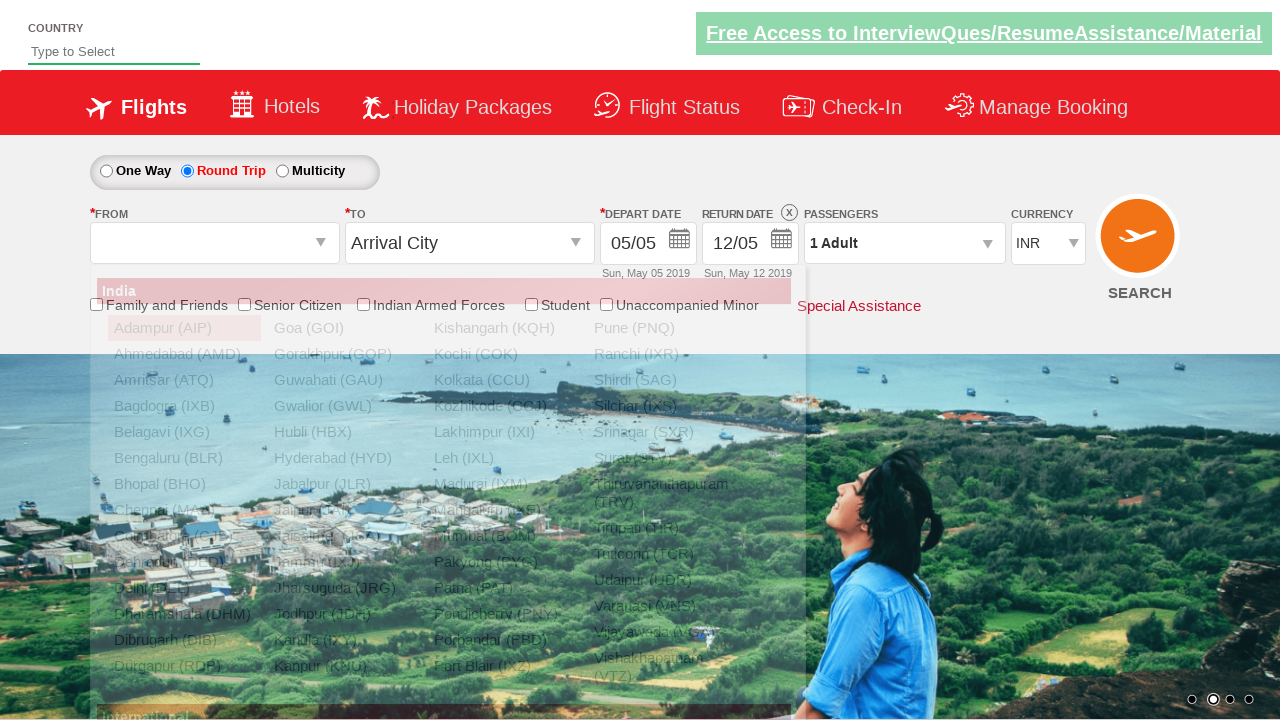

Selected Bengaluru (BLR) as origin city at (184, 458) on xpath=//div[@id='dropdownGroup1']//a[@text='Bengaluru (BLR)']
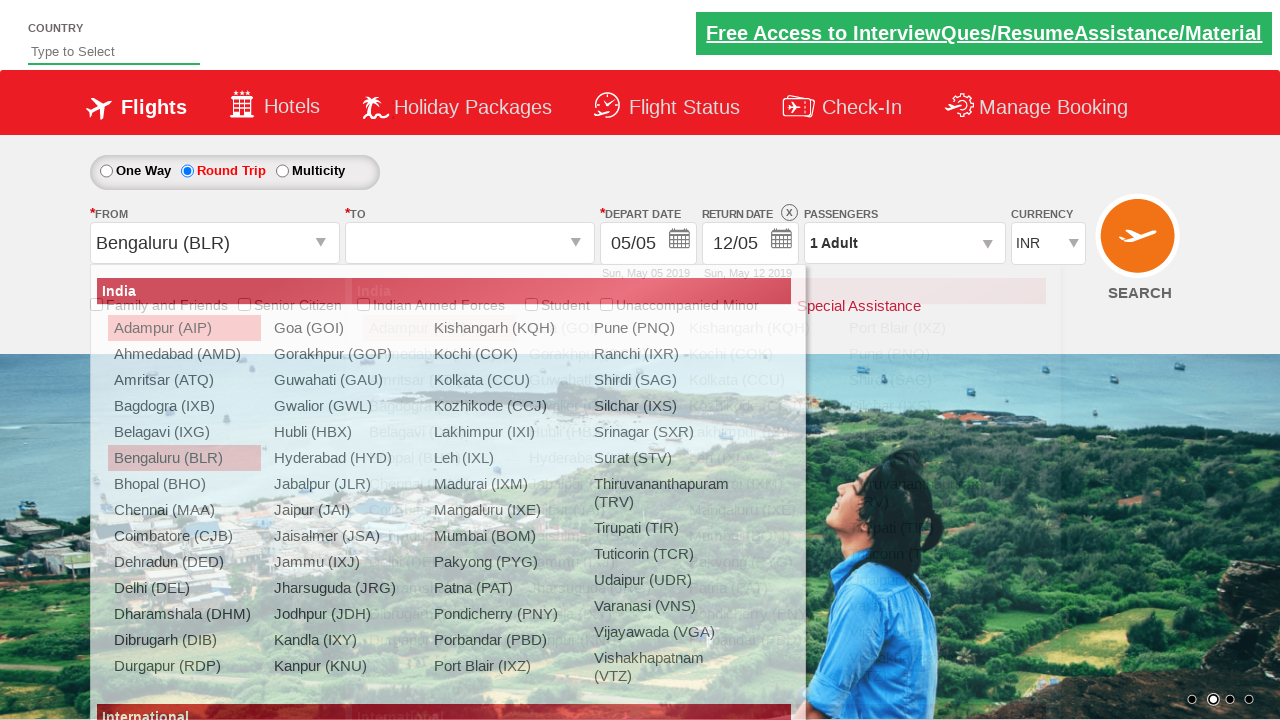

Waited 2000ms for destination dropdown to be ready
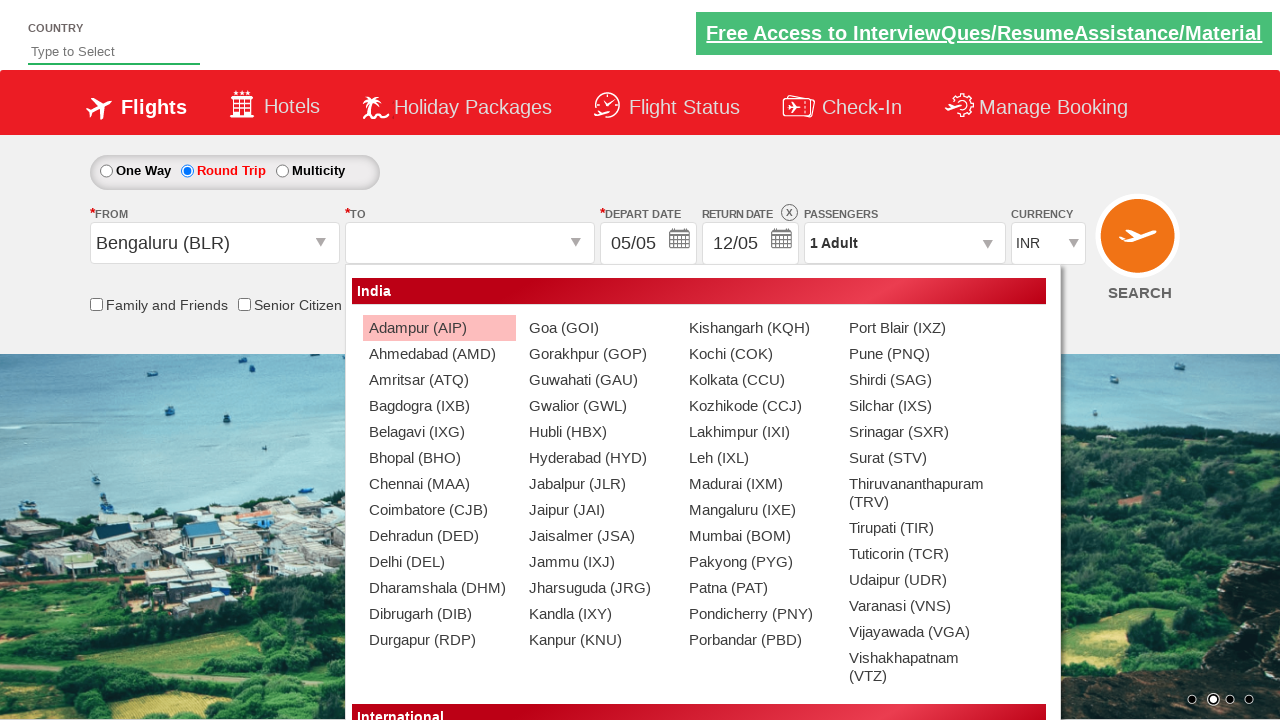

Selected Chennai (MAA) as destination city at (439, 484) on xpath=//div[@id='glsctl00_mainContent_ddl_destinationStation1_CTNR']//a[@text='C
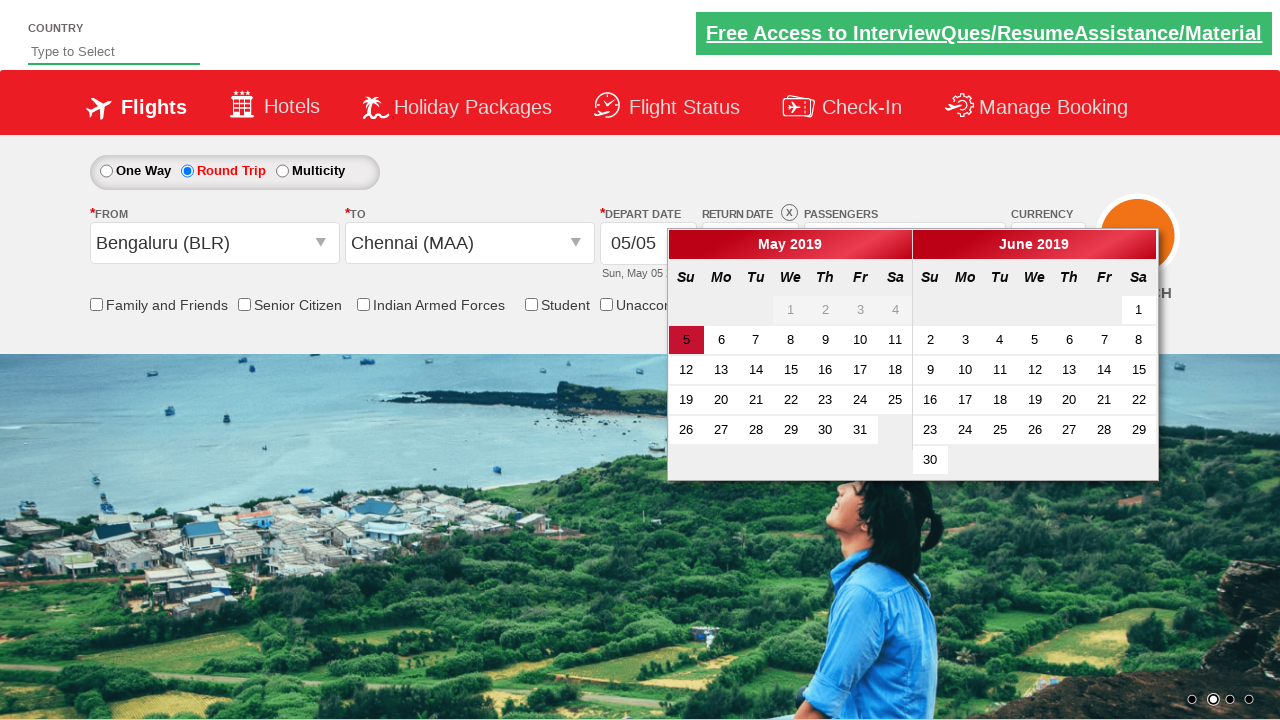

Waited 2000ms for UI to update
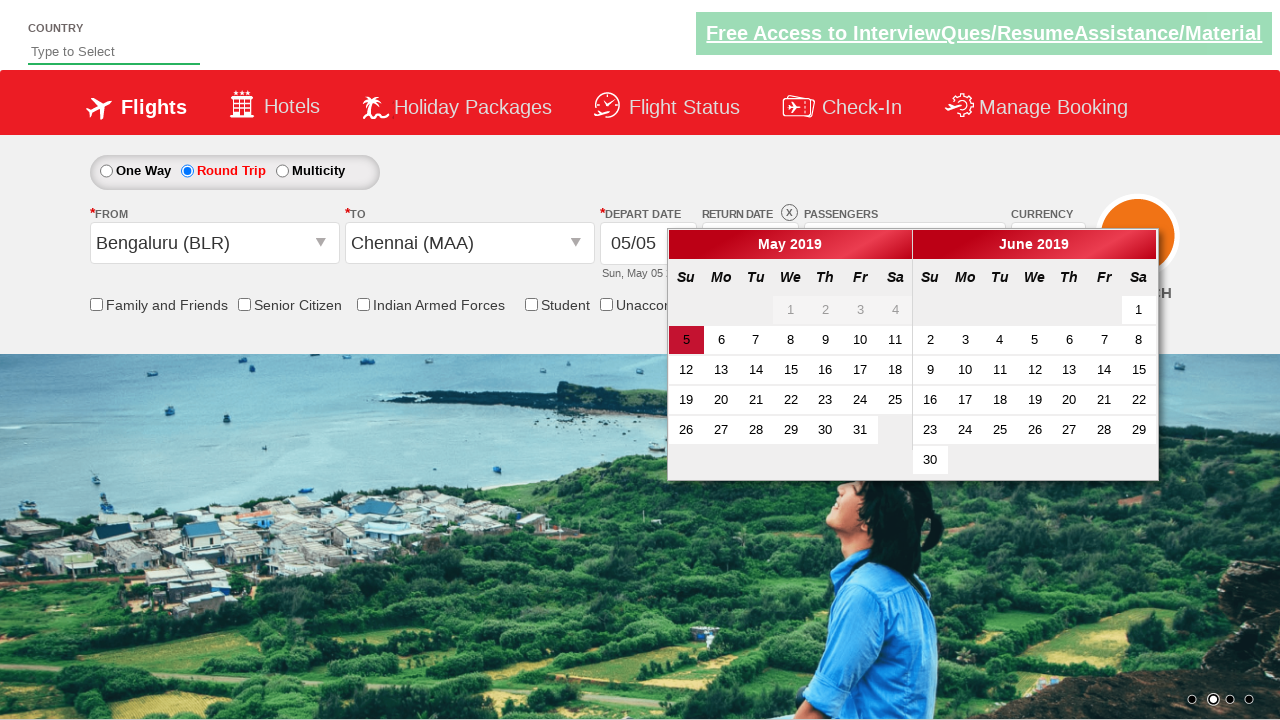

Enabled senior citizen discount checkbox at (244, 304) on xpath=//input[contains(@id,'SeniorCitizenDiscount')]
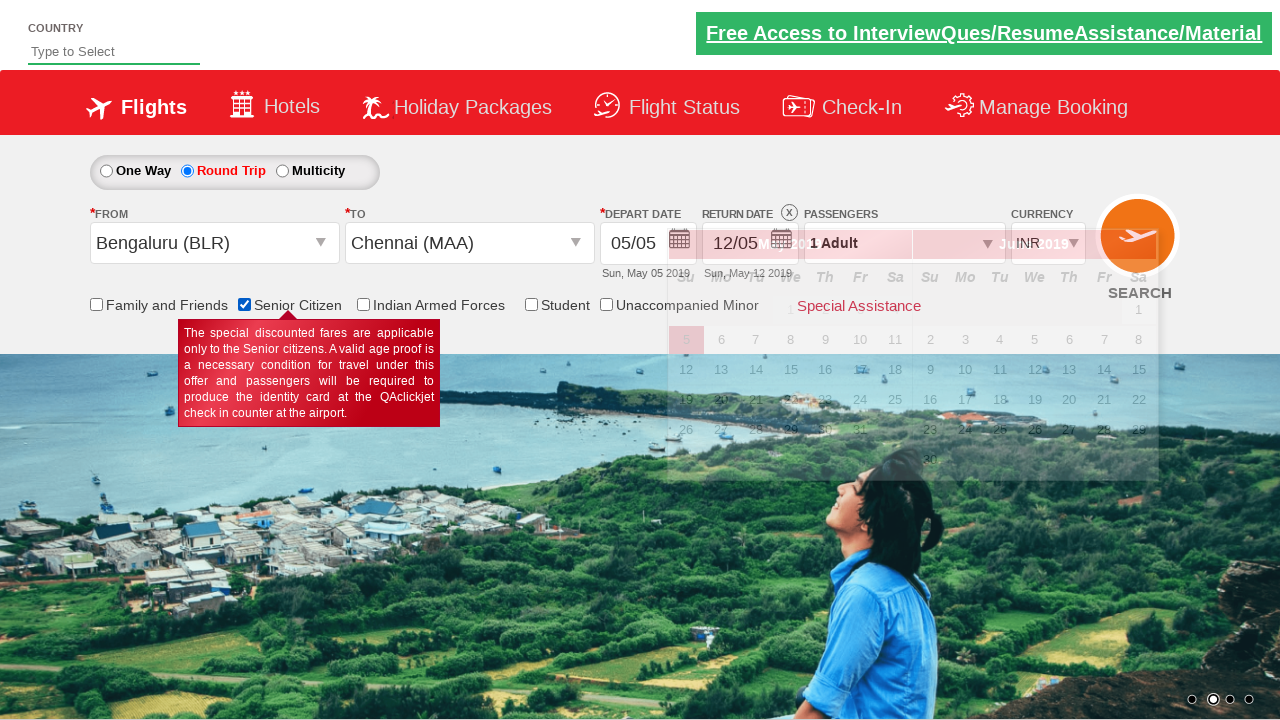

Clicked on passenger info dropdown at (904, 243) on xpath=//div[@id='divpaxinfo']
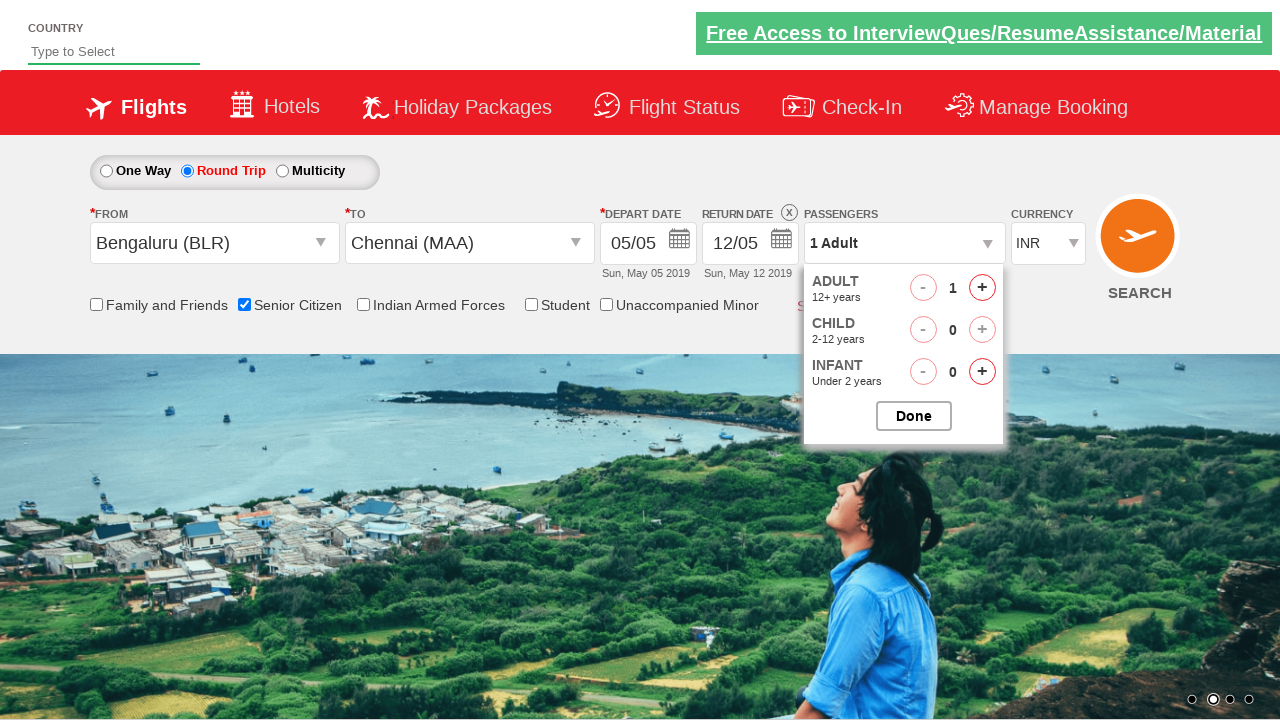

Waited 2000ms for passenger options to appear
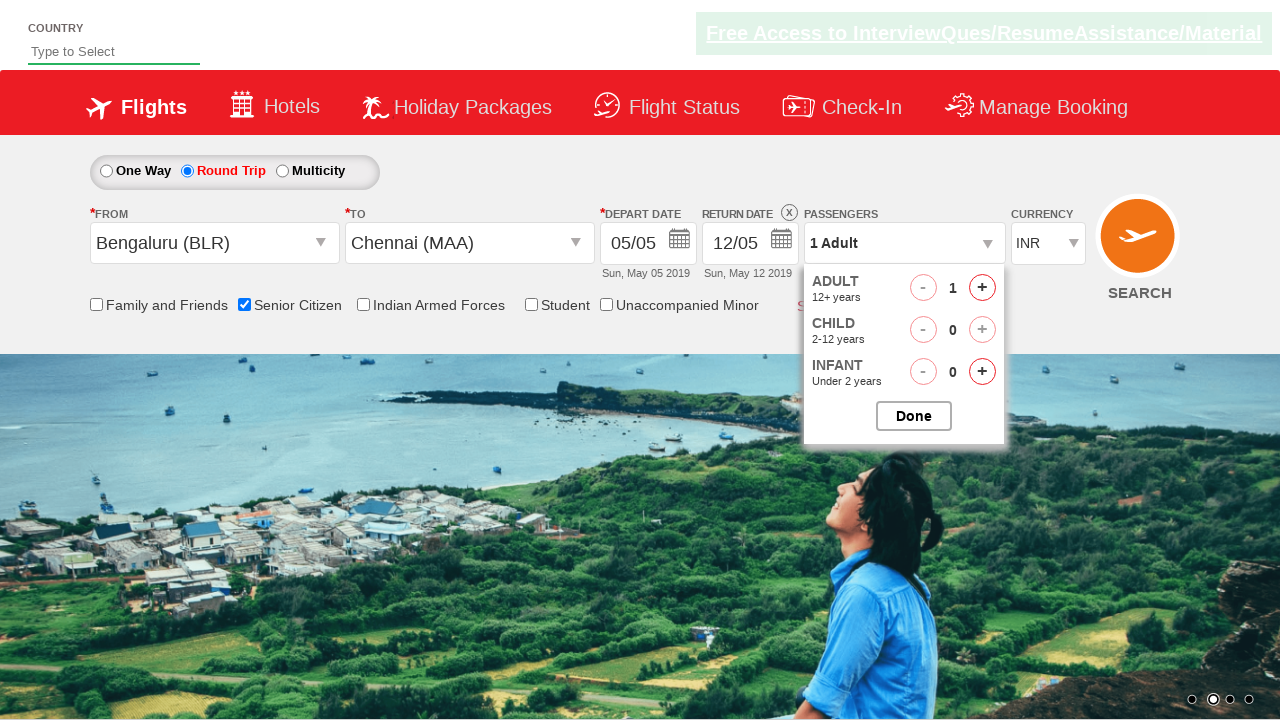

Incremented adult passenger count (iteration 1 of 3) at (982, 288) on #hrefIncAdt
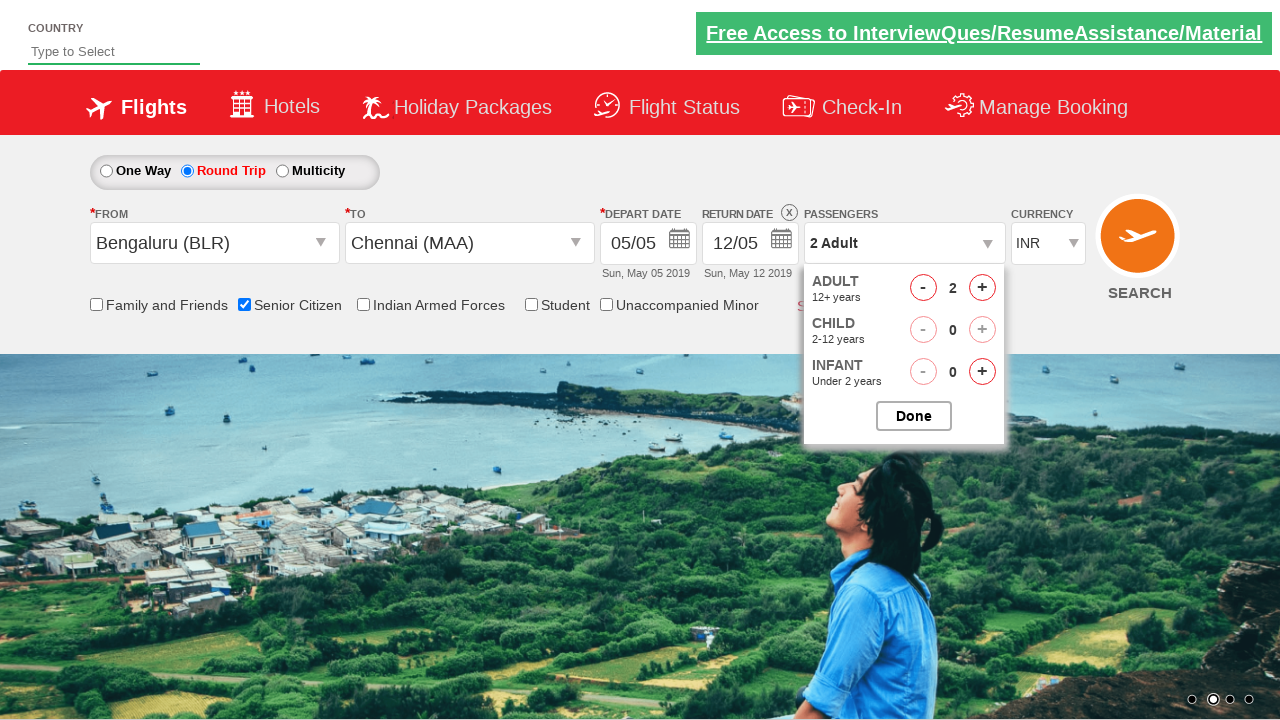

Incremented adult passenger count (iteration 2 of 3) at (982, 288) on #hrefIncAdt
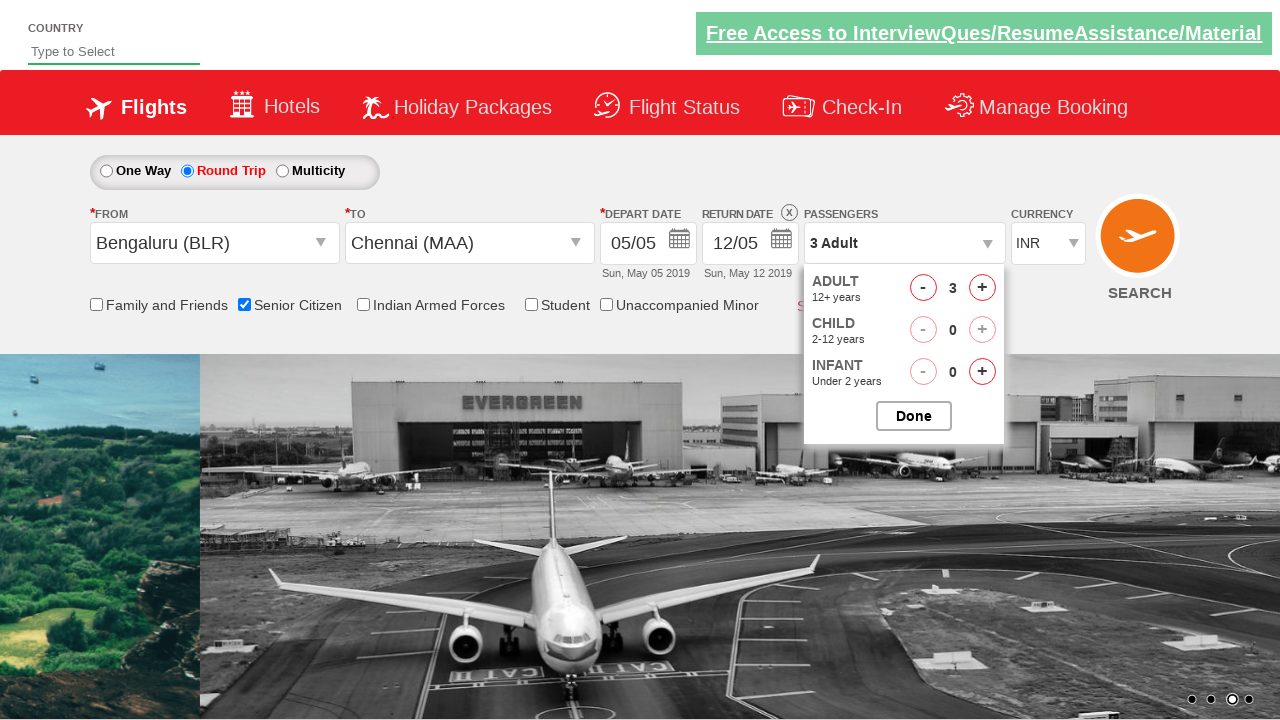

Incremented adult passenger count (iteration 3 of 3) at (982, 288) on #hrefIncAdt
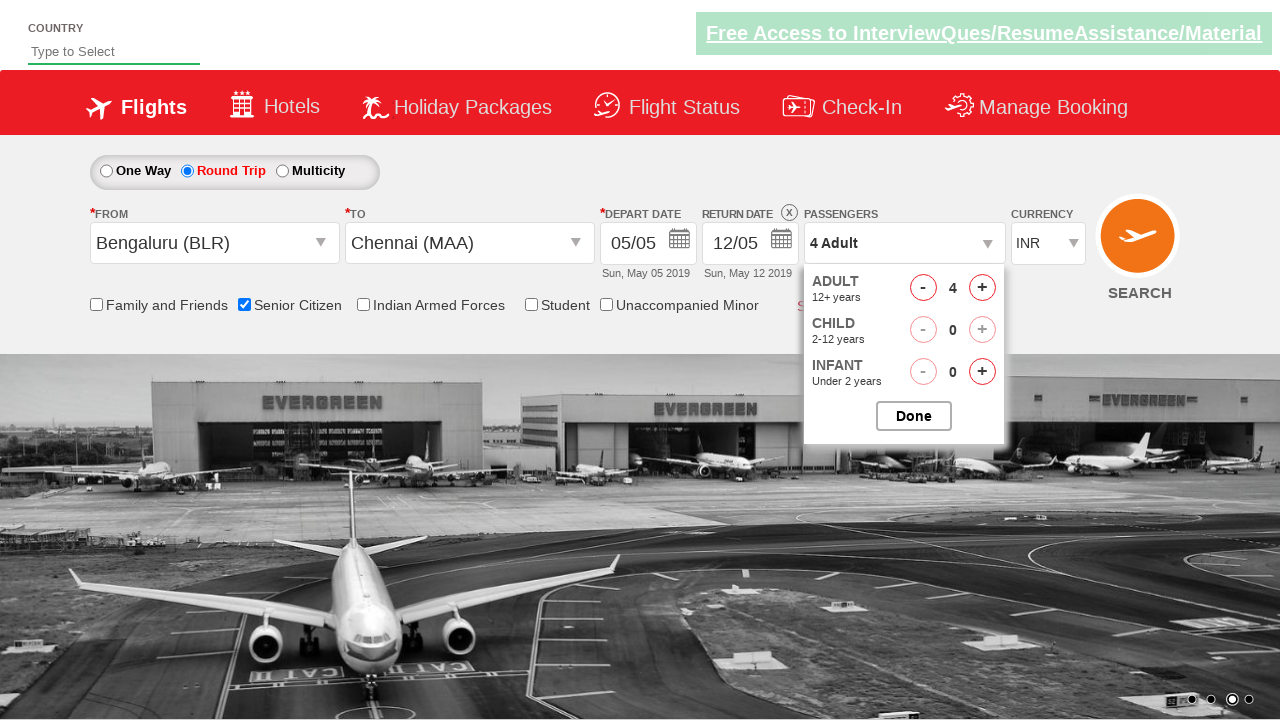

Closed passenger options dropdown at (914, 416) on #btnclosepaxoption
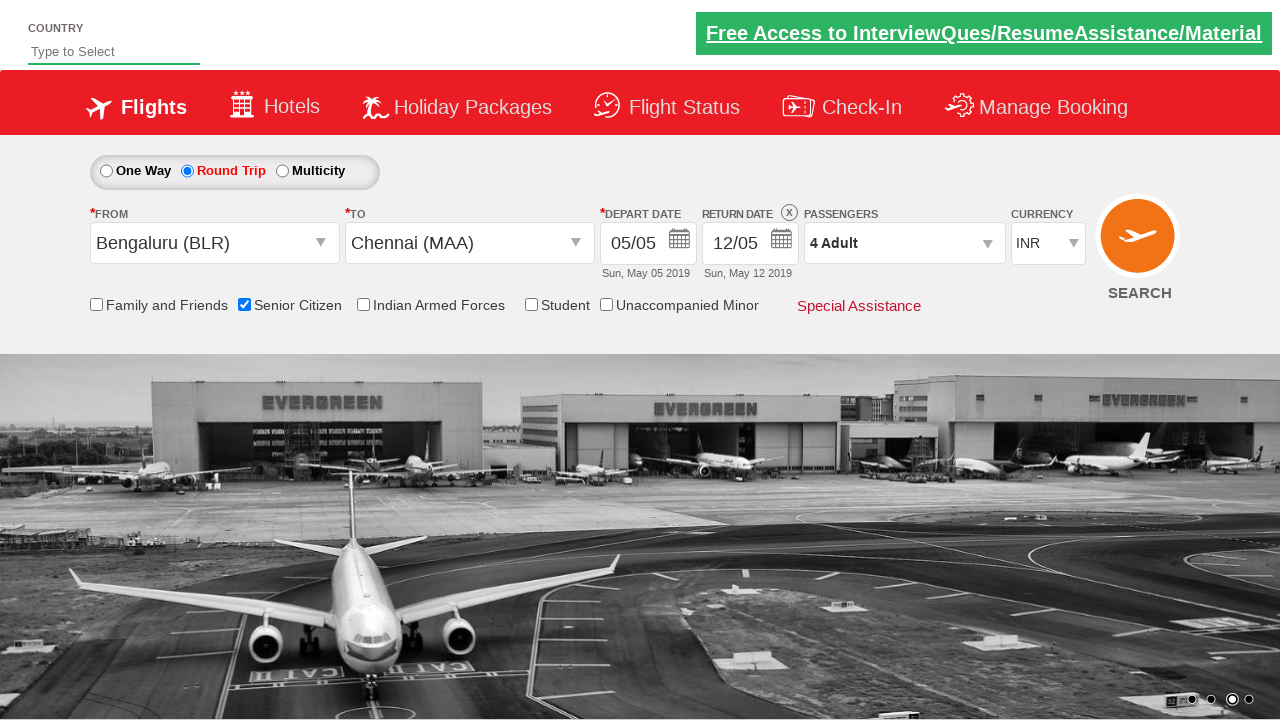

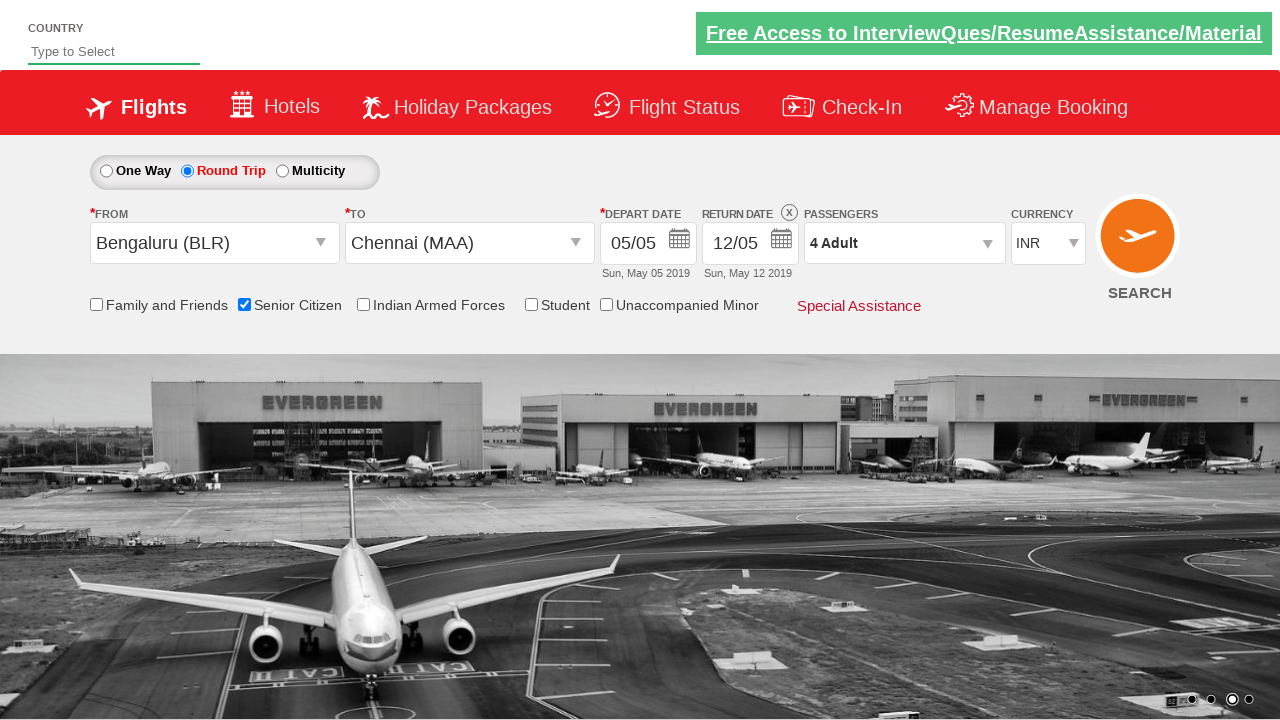